Tests the order placement flow by clicking place order button and filling order form

Starting URL: https://www.demoblaze.com/cart.html

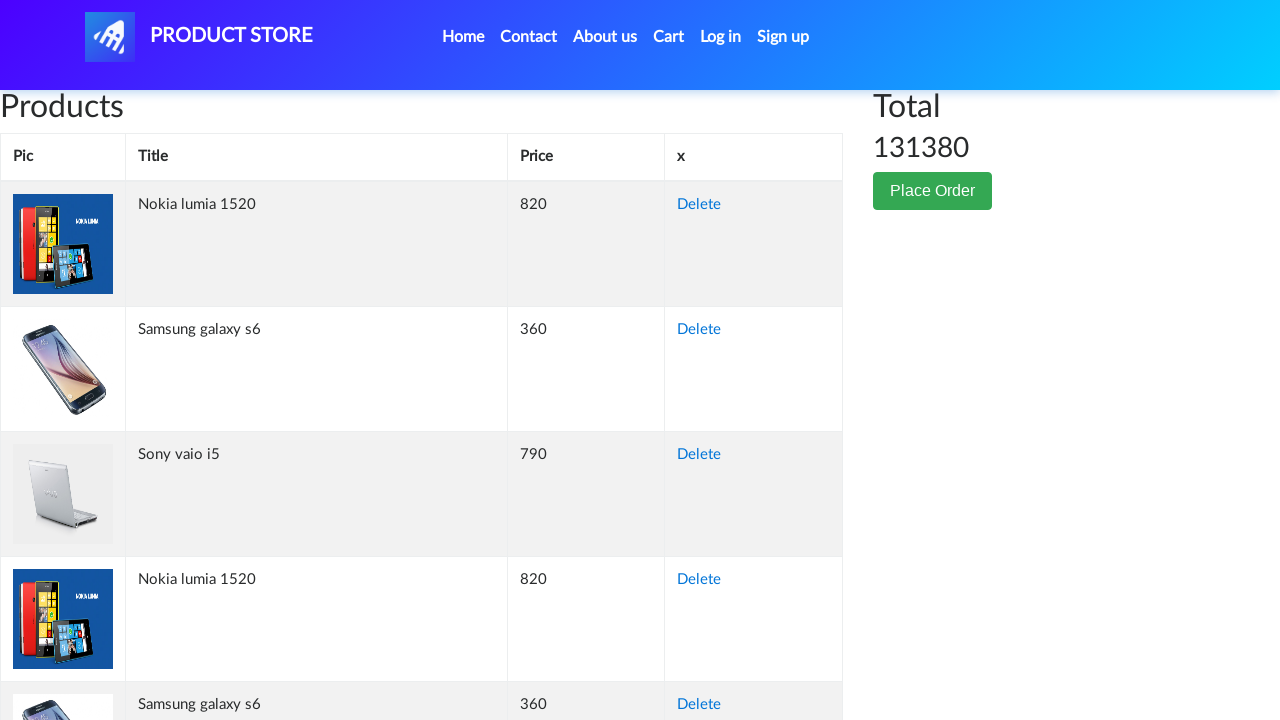

Clicked Place Order button at (933, 191) on button.btn-success
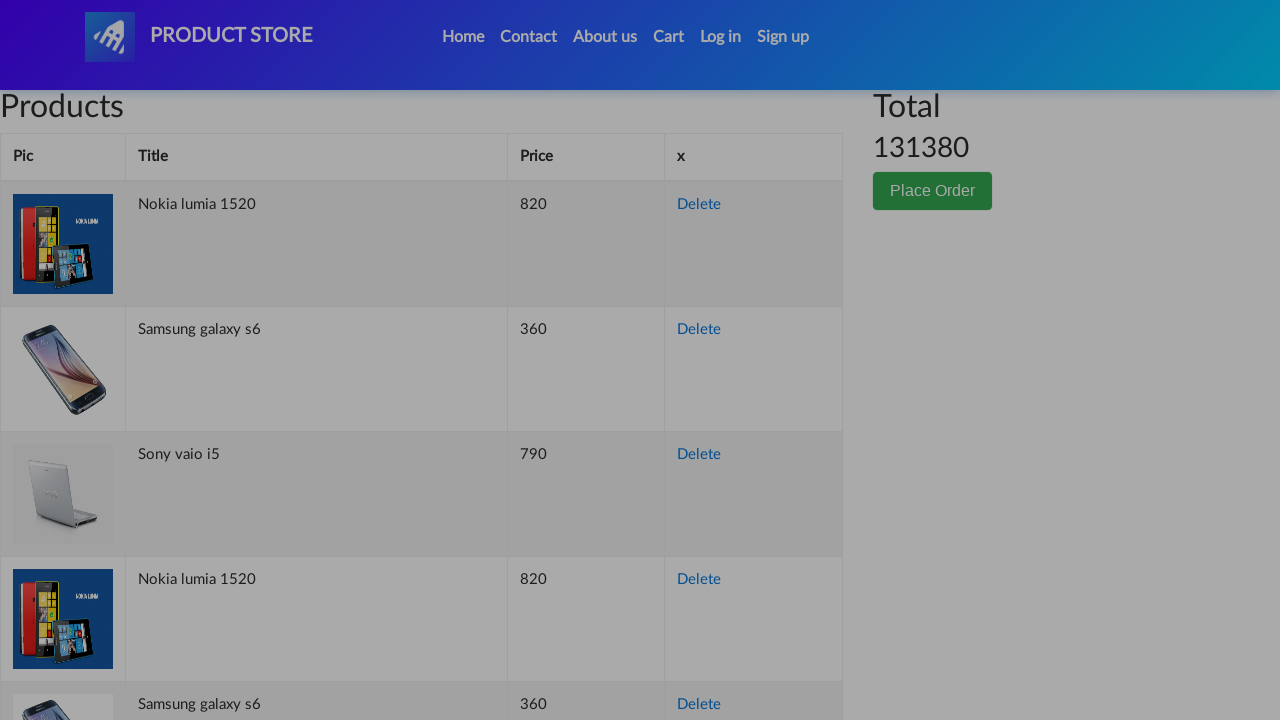

Order form modal loaded
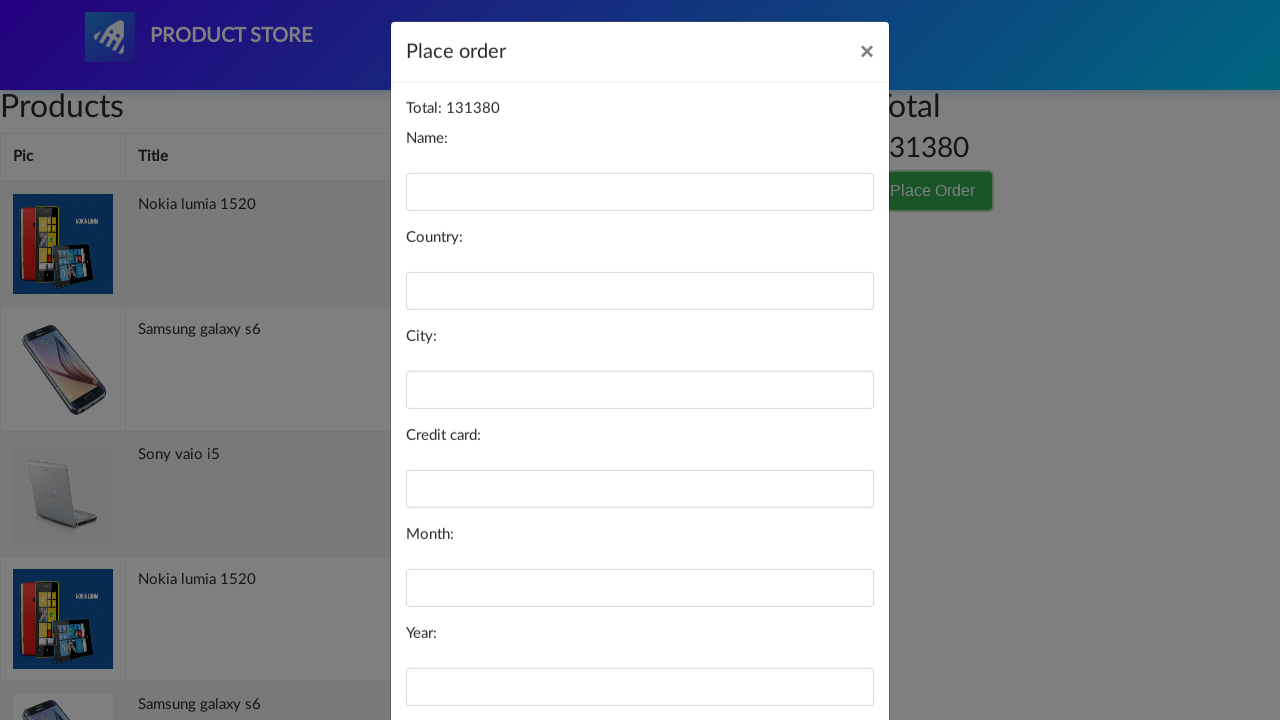

Filled name field with 'John Smith' on #name
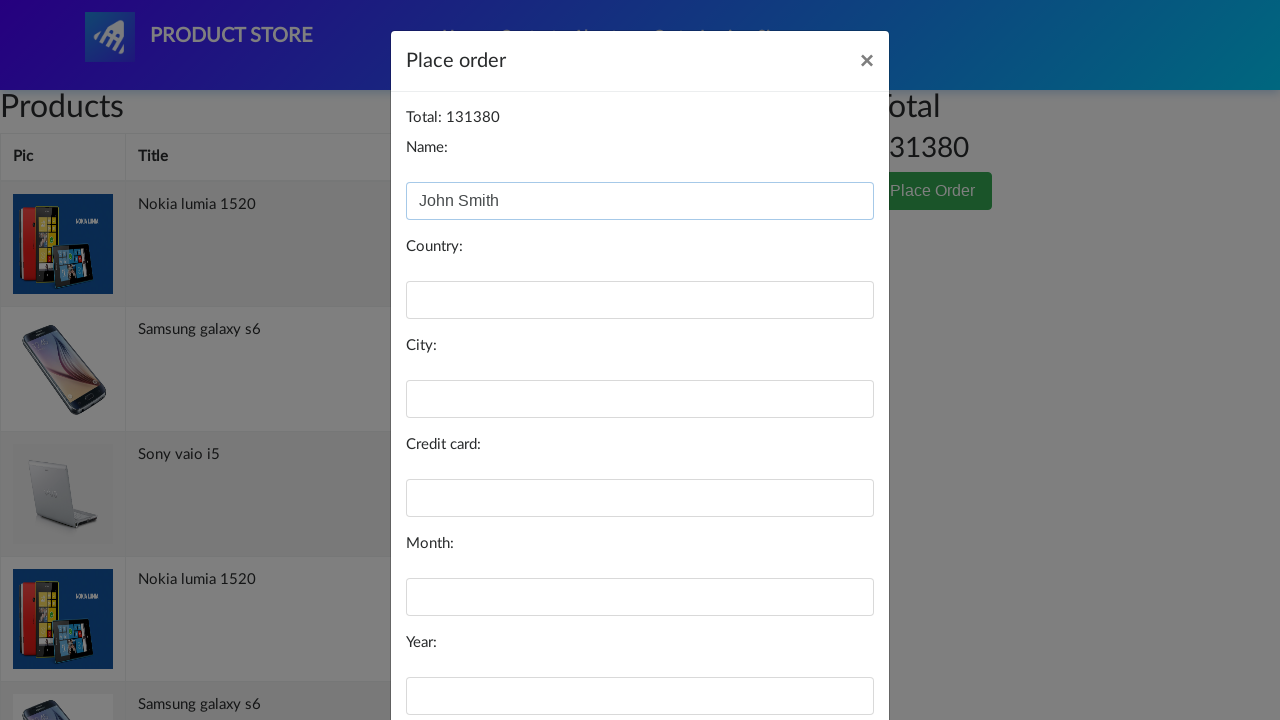

Filled country field with 'United States' on #country
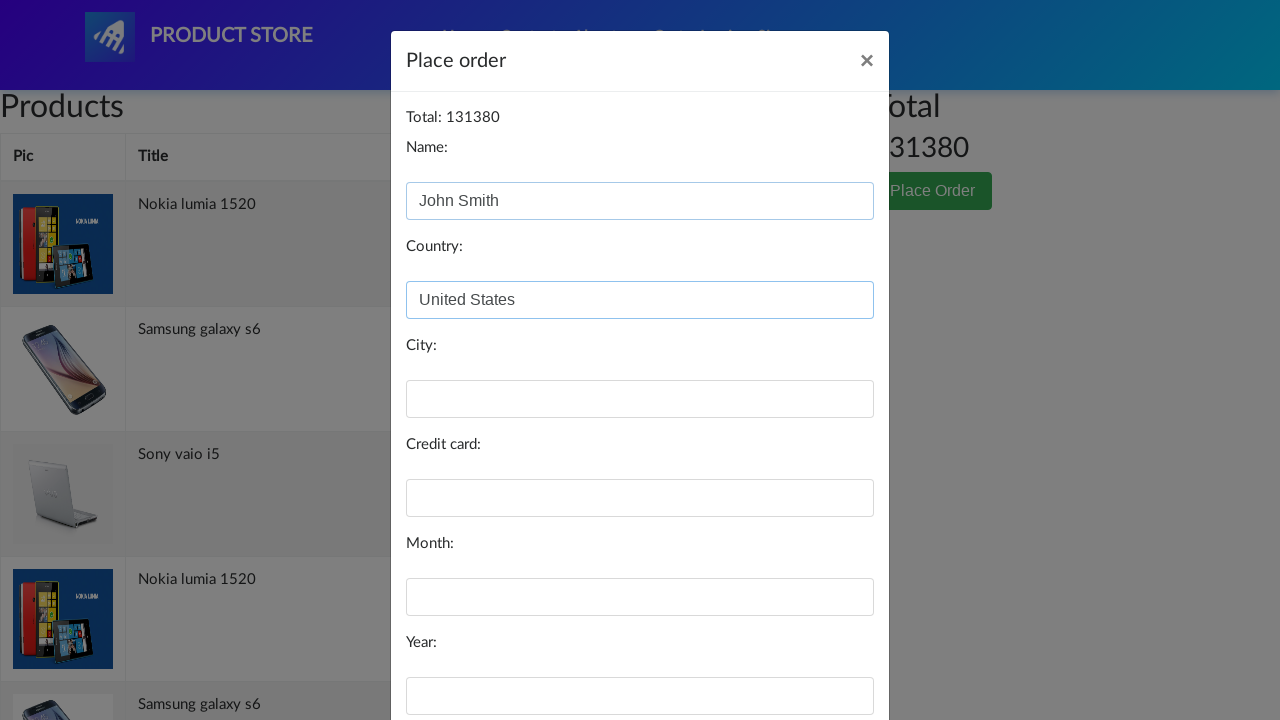

Filled city field with 'New York' on #city
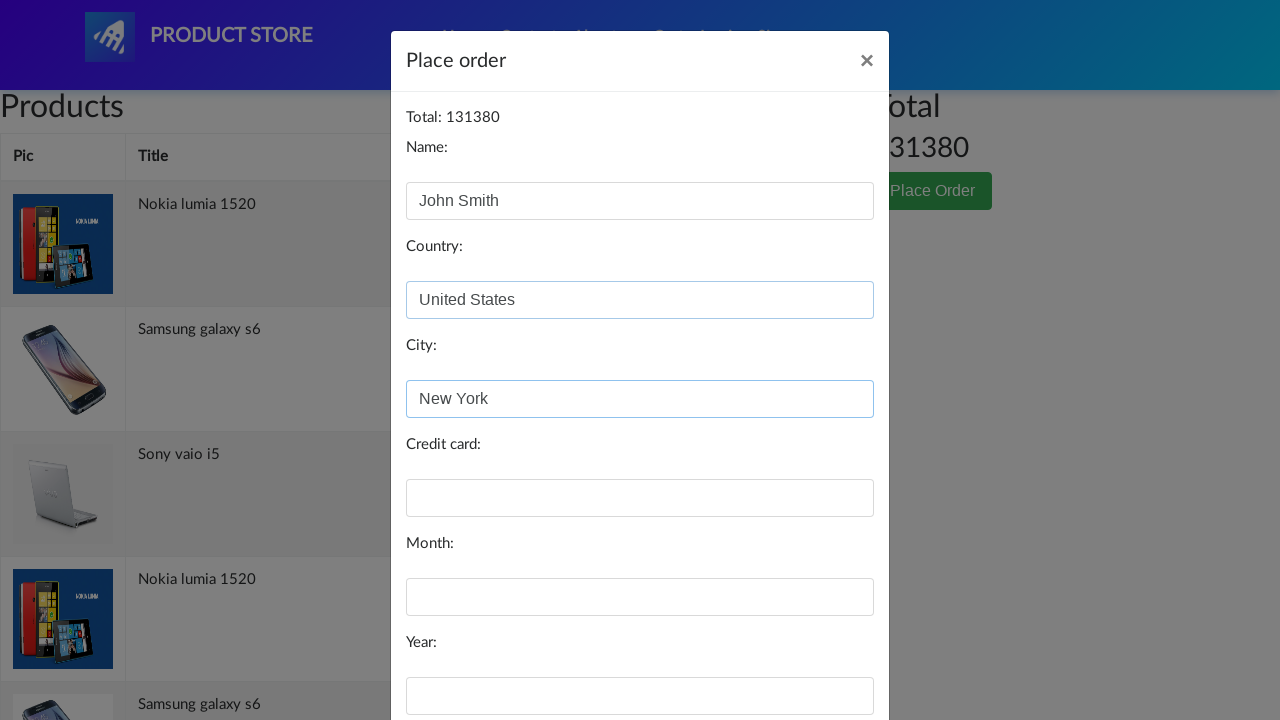

Filled card field with '1234567890' on #card
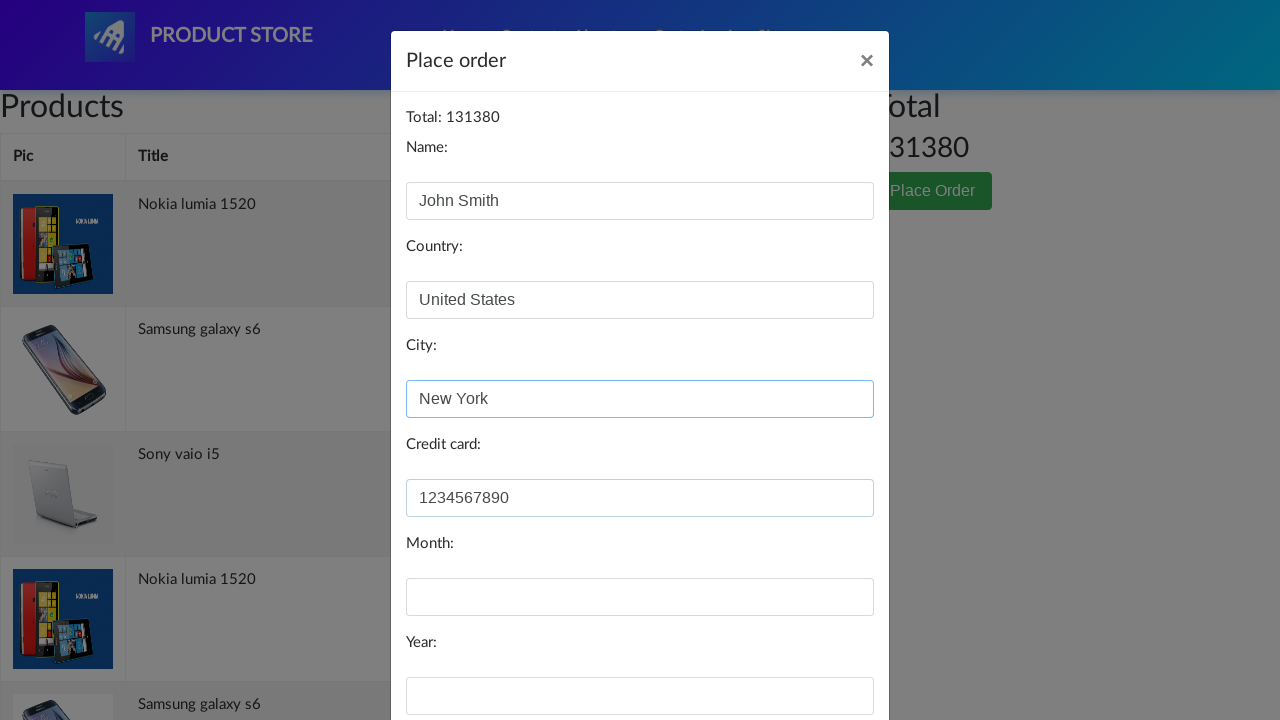

Filled month field with '12' on #month
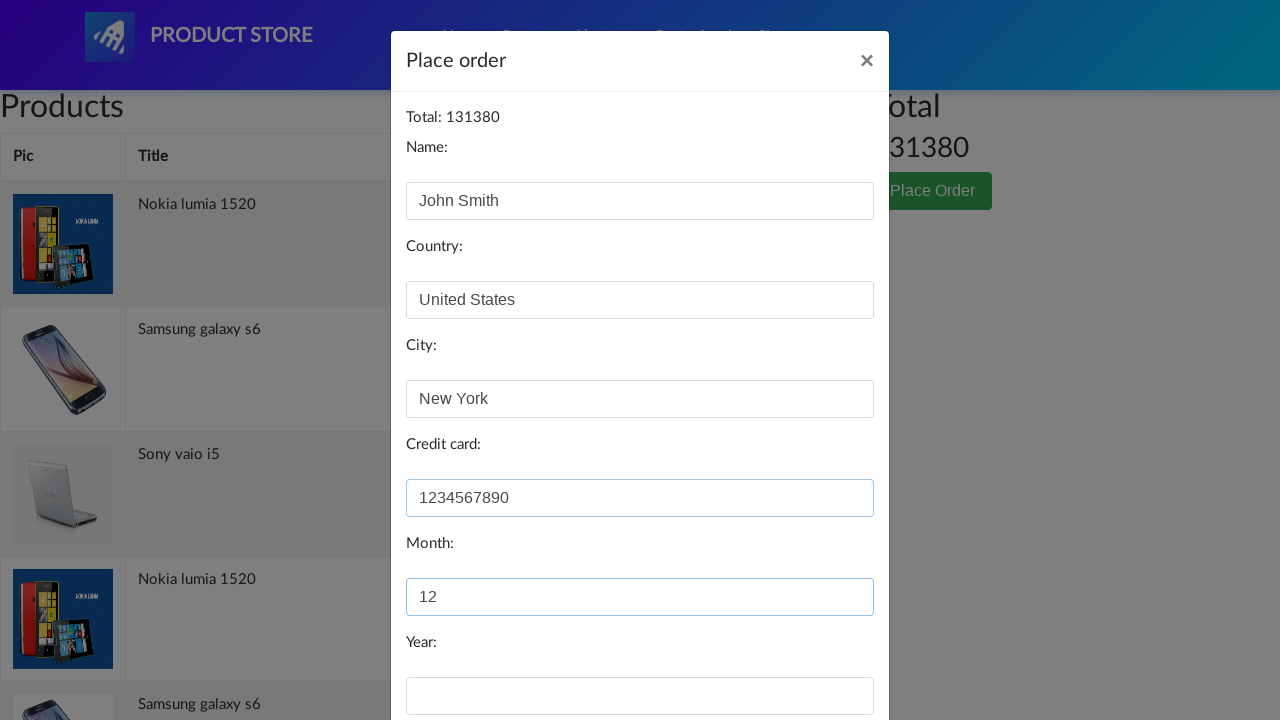

Filled year field with '2024' on #year
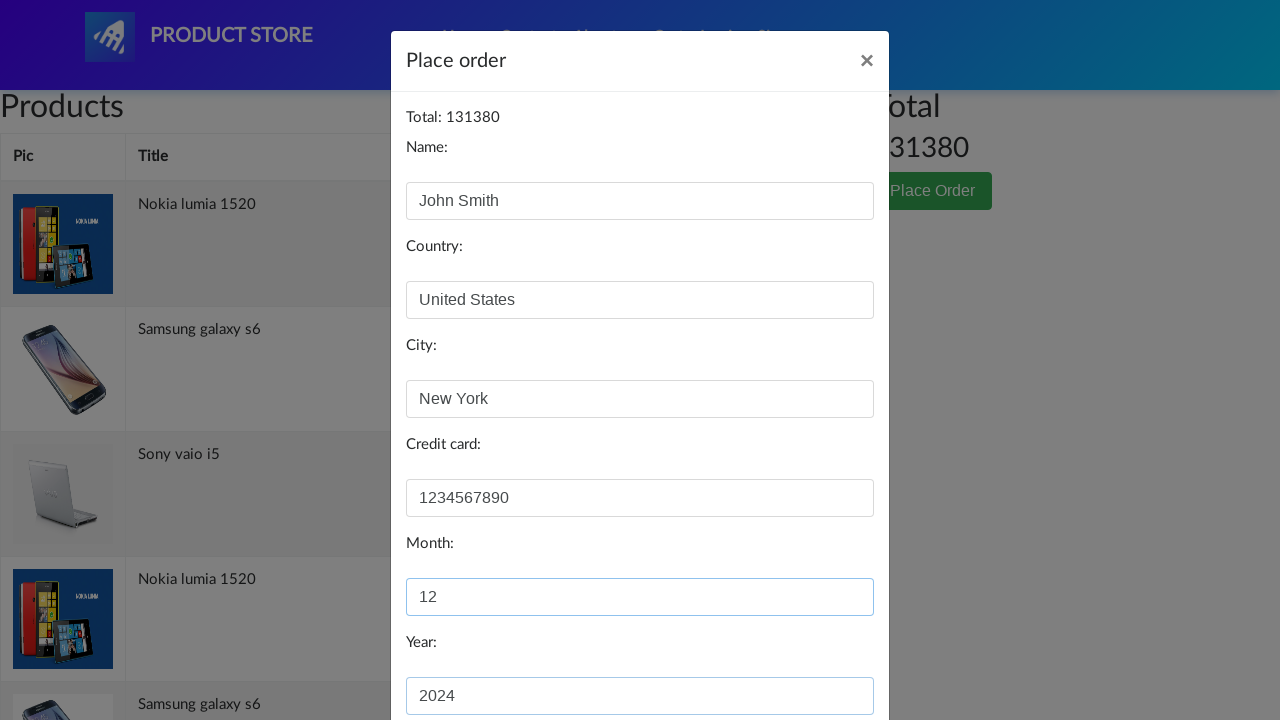

Clicked Purchase button to complete order at (823, 655) on button:has-text('Purchase')
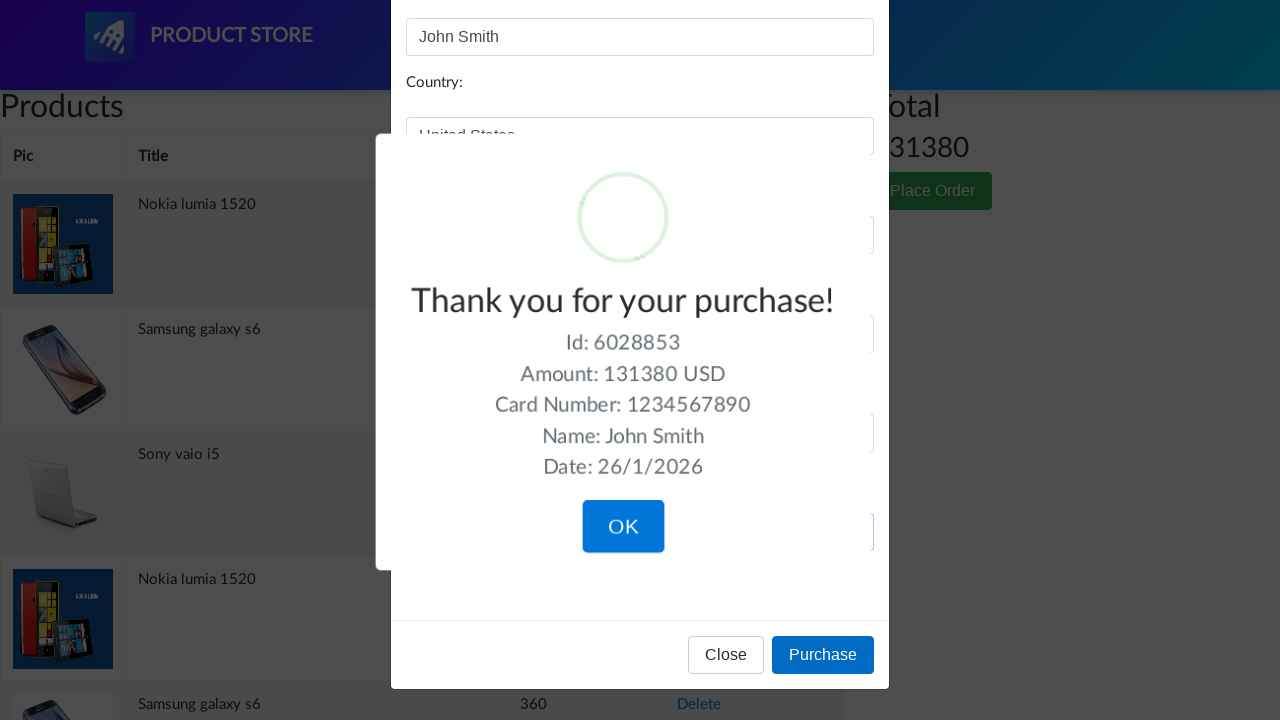

Order confirmation alert appeared
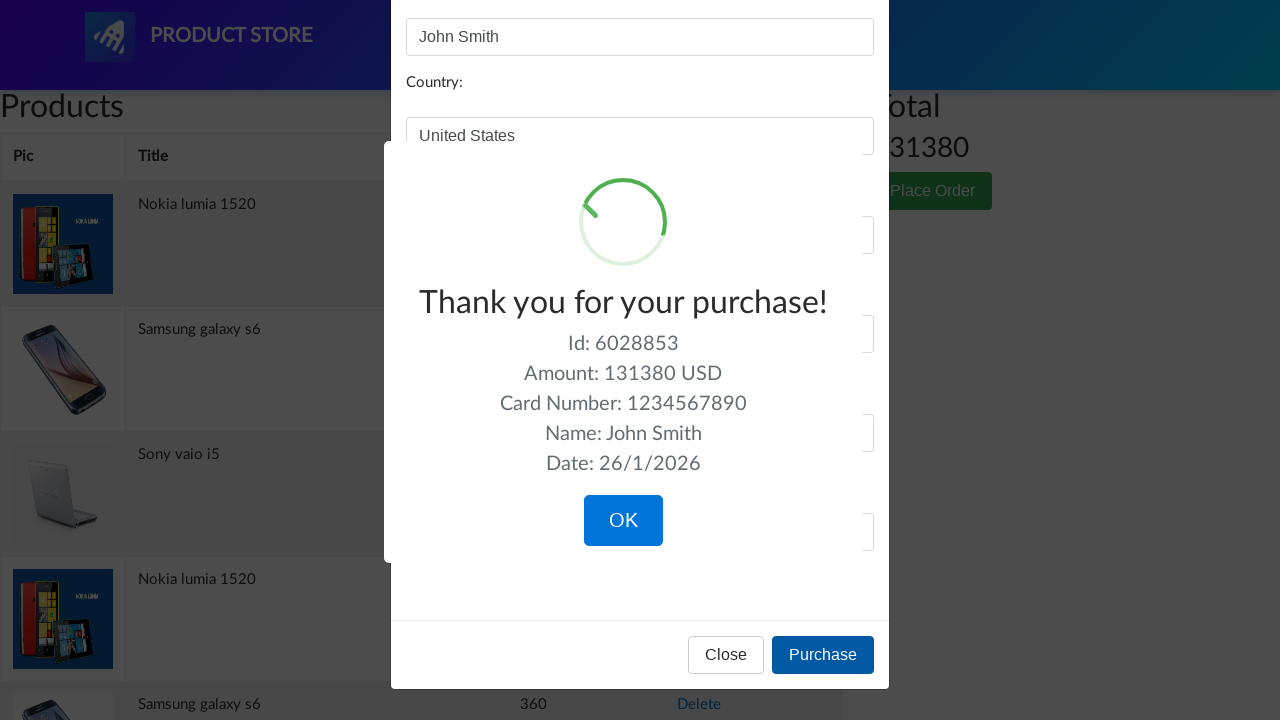

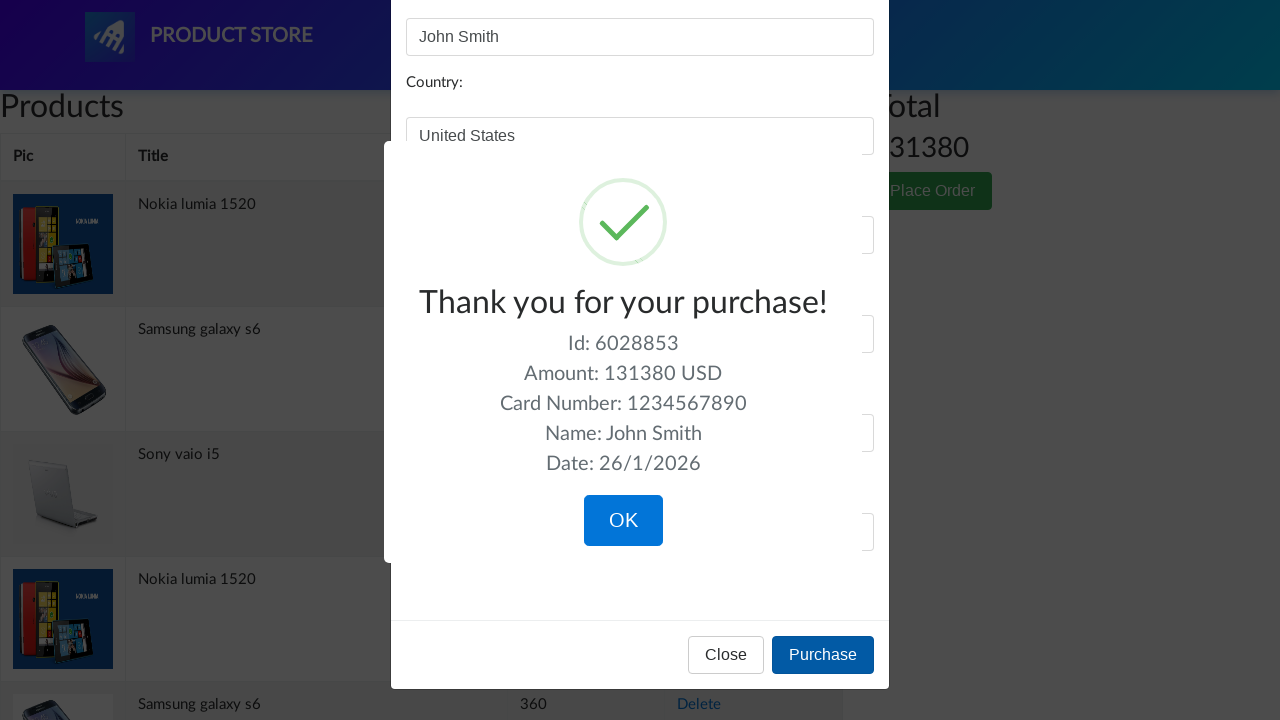